Navigates to team page and verifies all three author names are displayed correctly

Starting URL: http://www.99-bottles-of-beer.net/

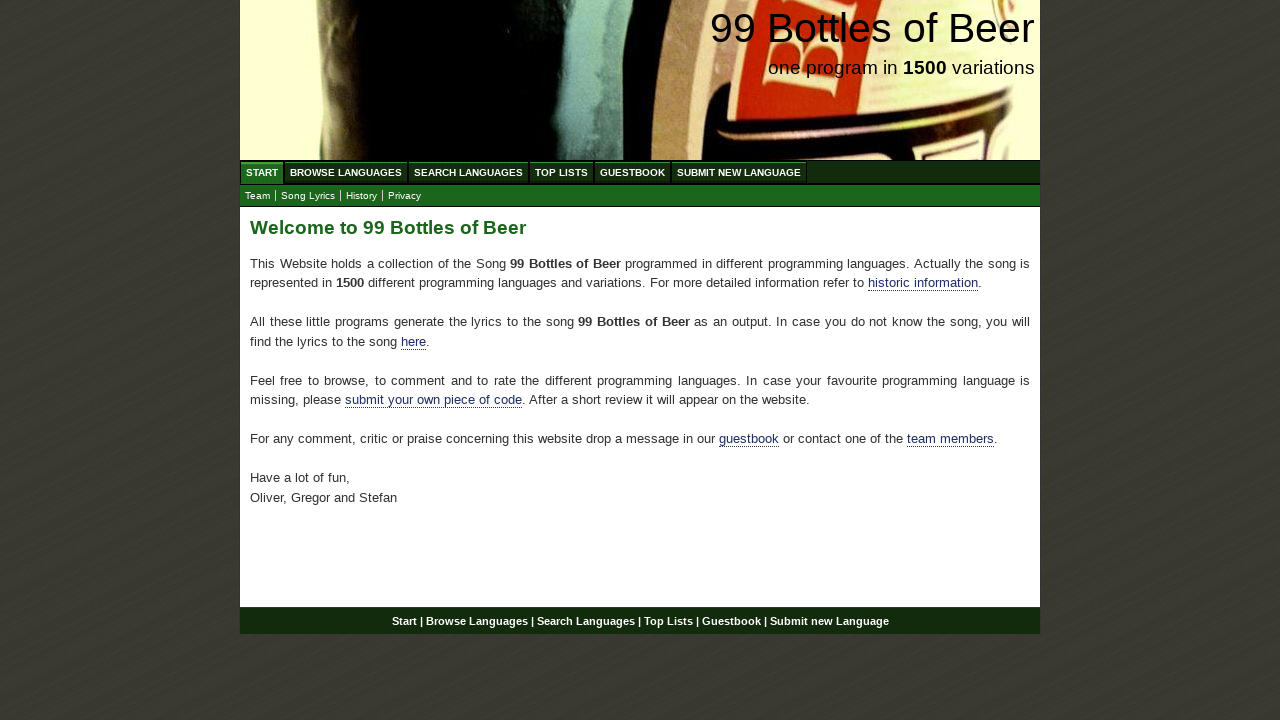

Clicked on team link at (258, 196) on xpath=//a[@href='team.html']
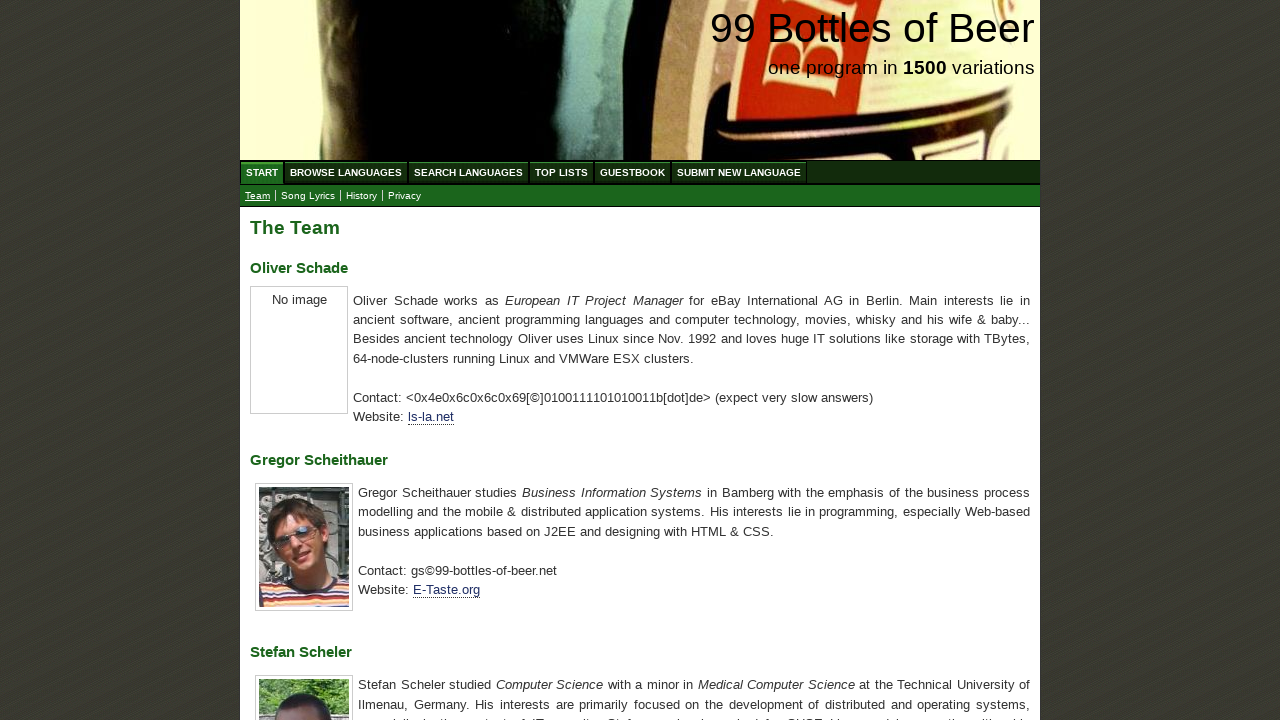

Team page loaded with author name headers
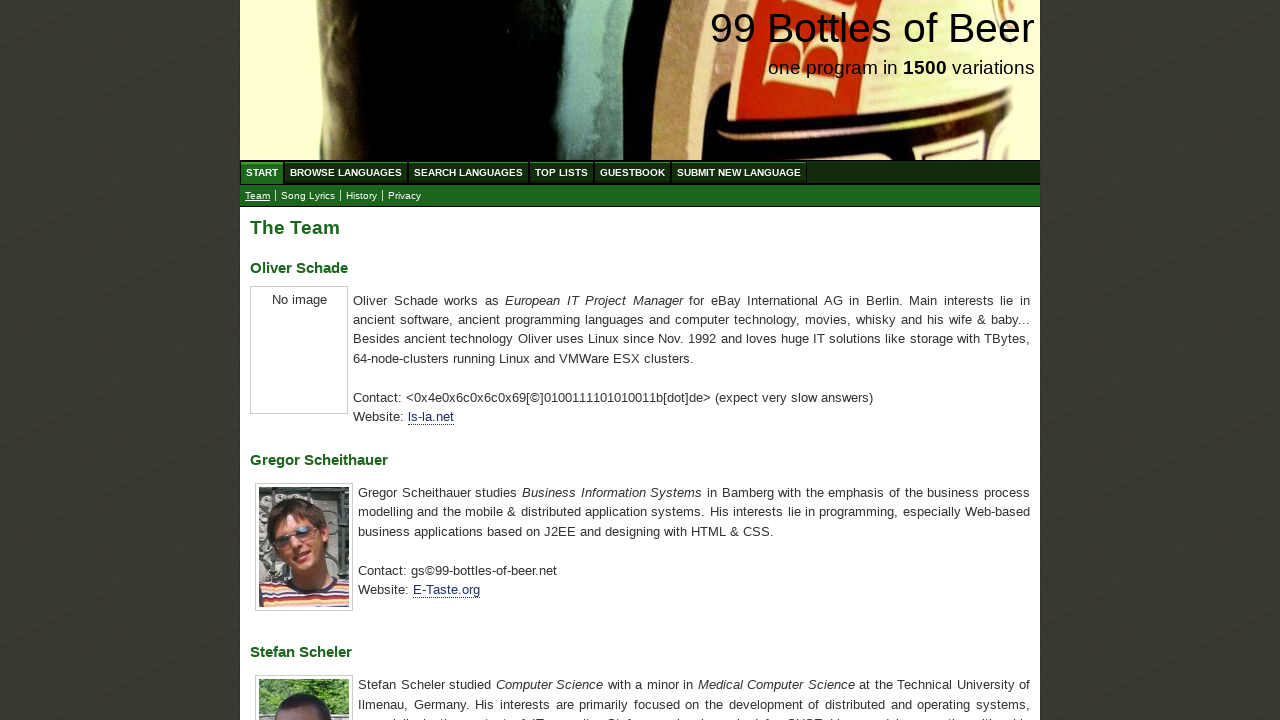

Retrieved all author name header elements
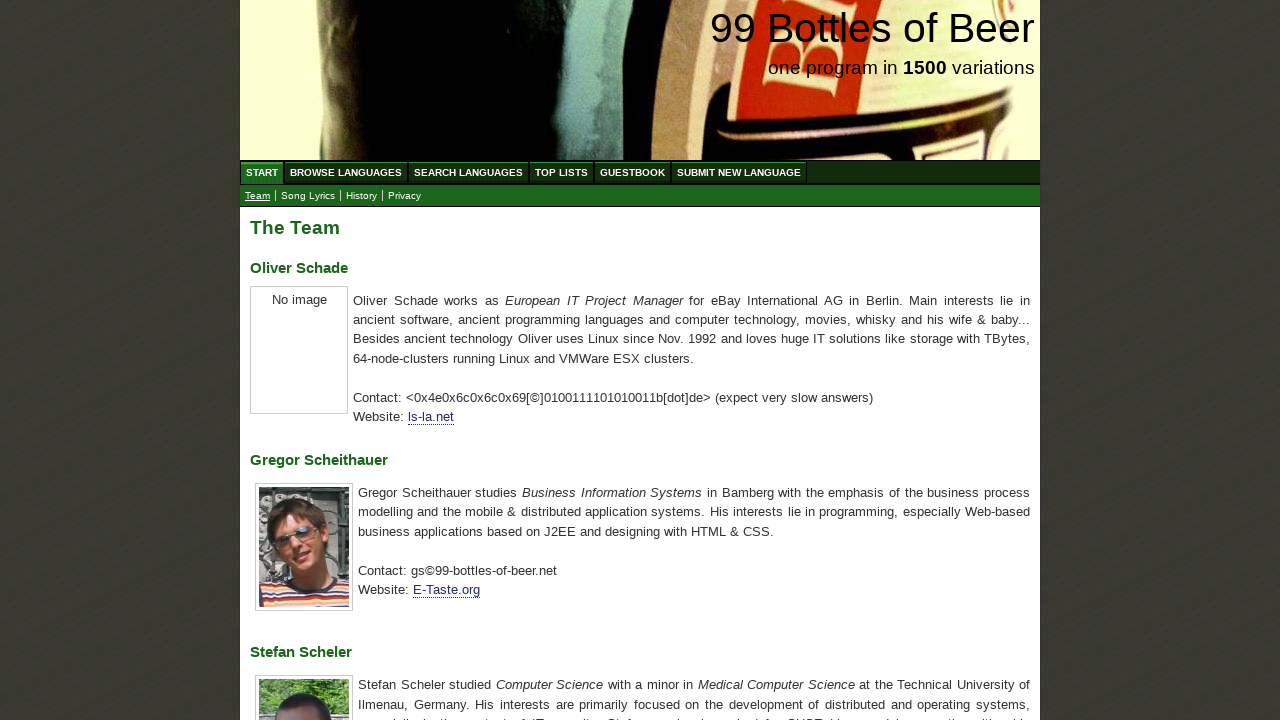

Extracted author names from elements
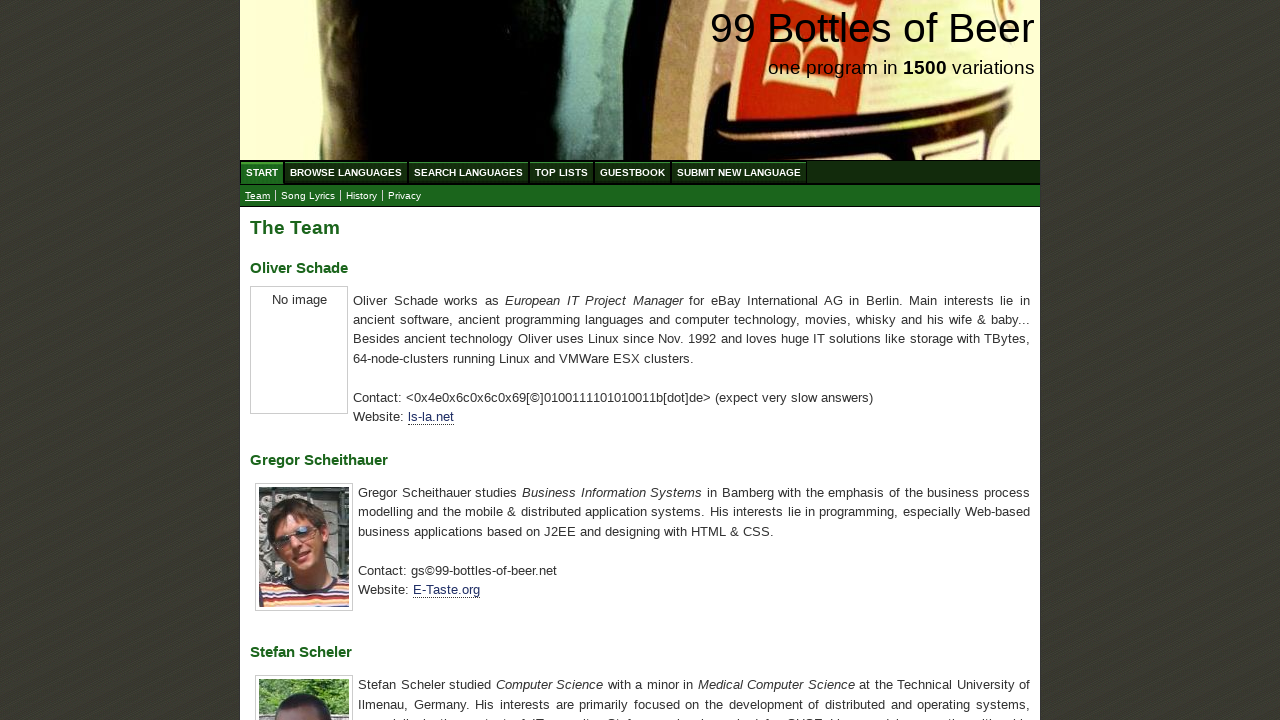

Set expected author names for verification
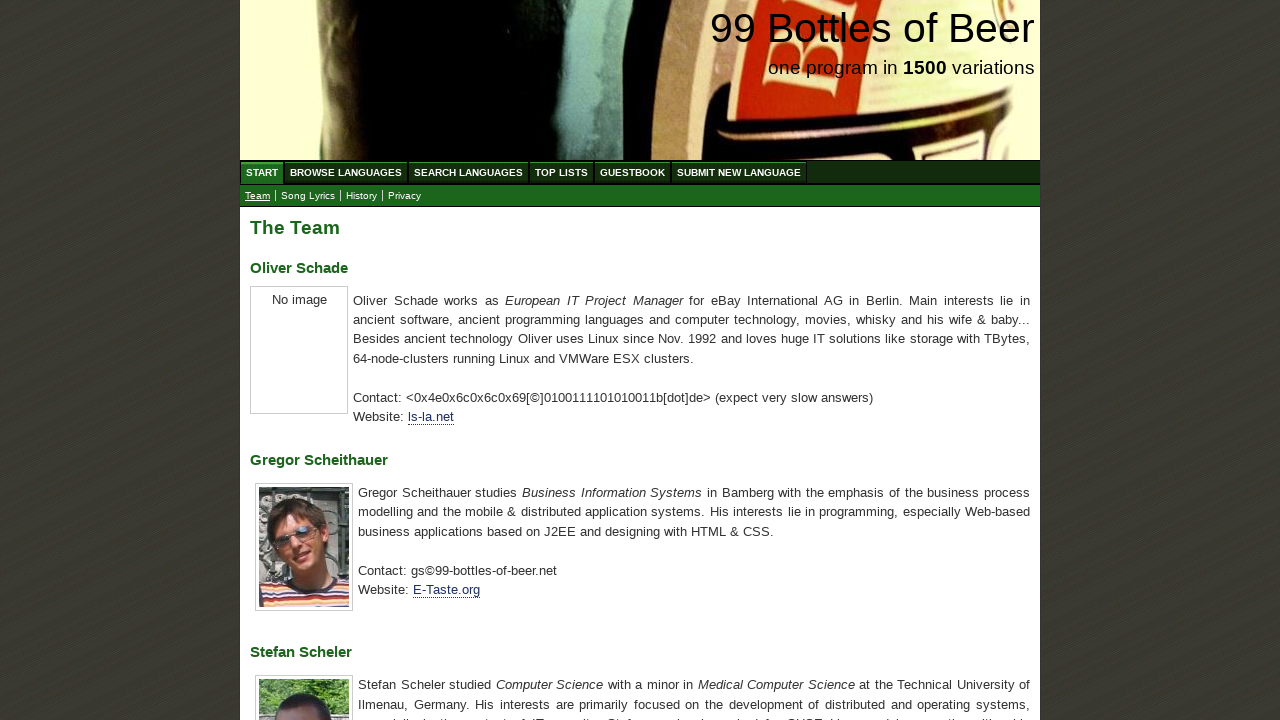

Verified all three author names are displayed correctly
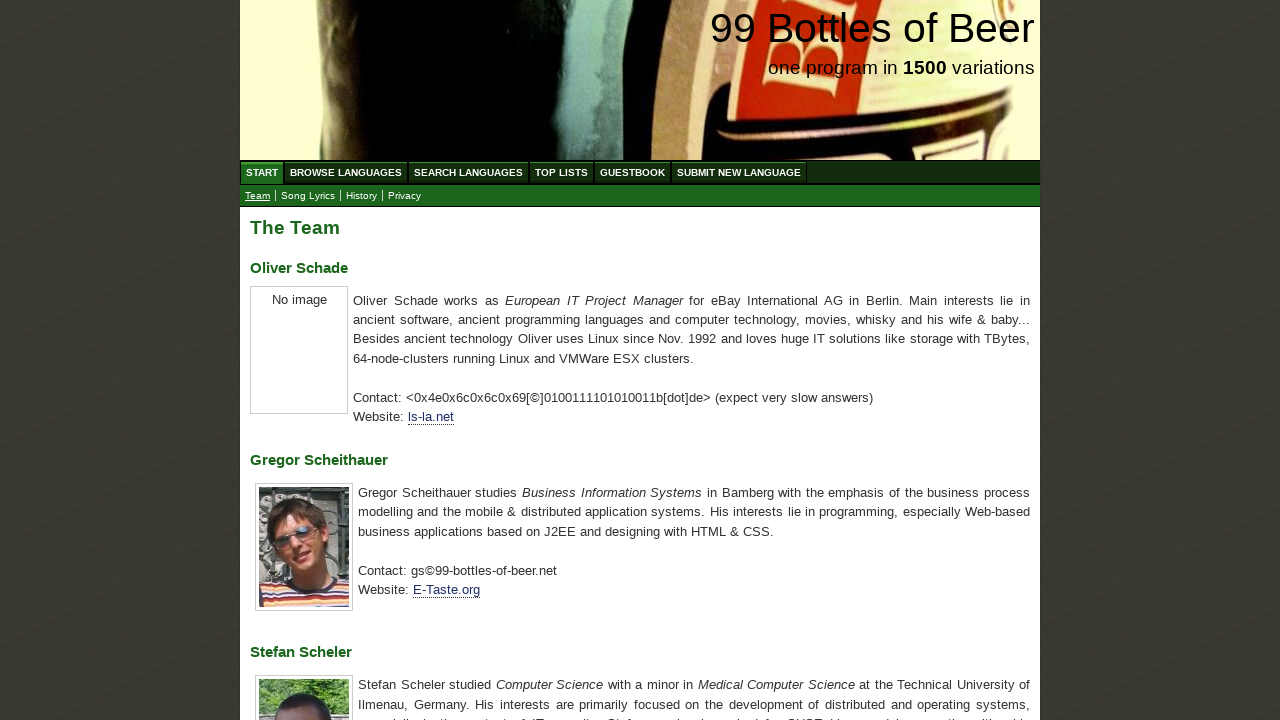

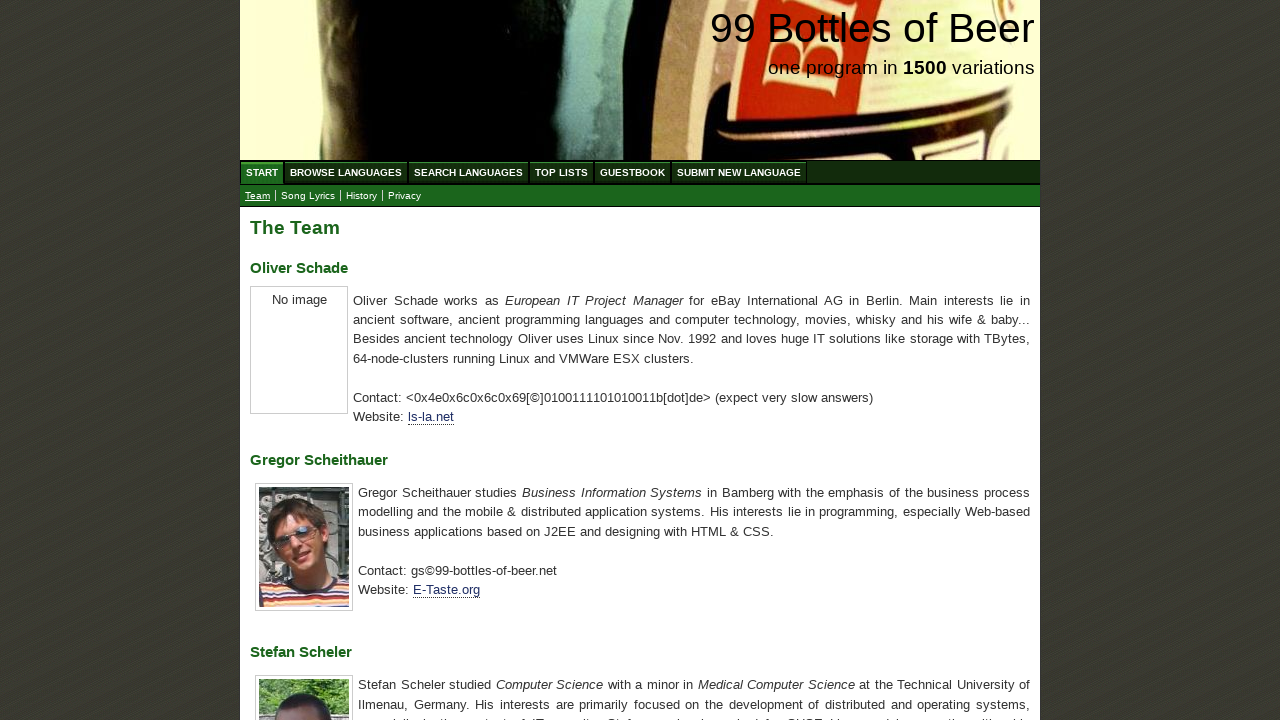